Navigates to the ATG V75 horse racing betting page and waits for the page content to fully load.

Starting URL: https://www.atg.se/spel/v75

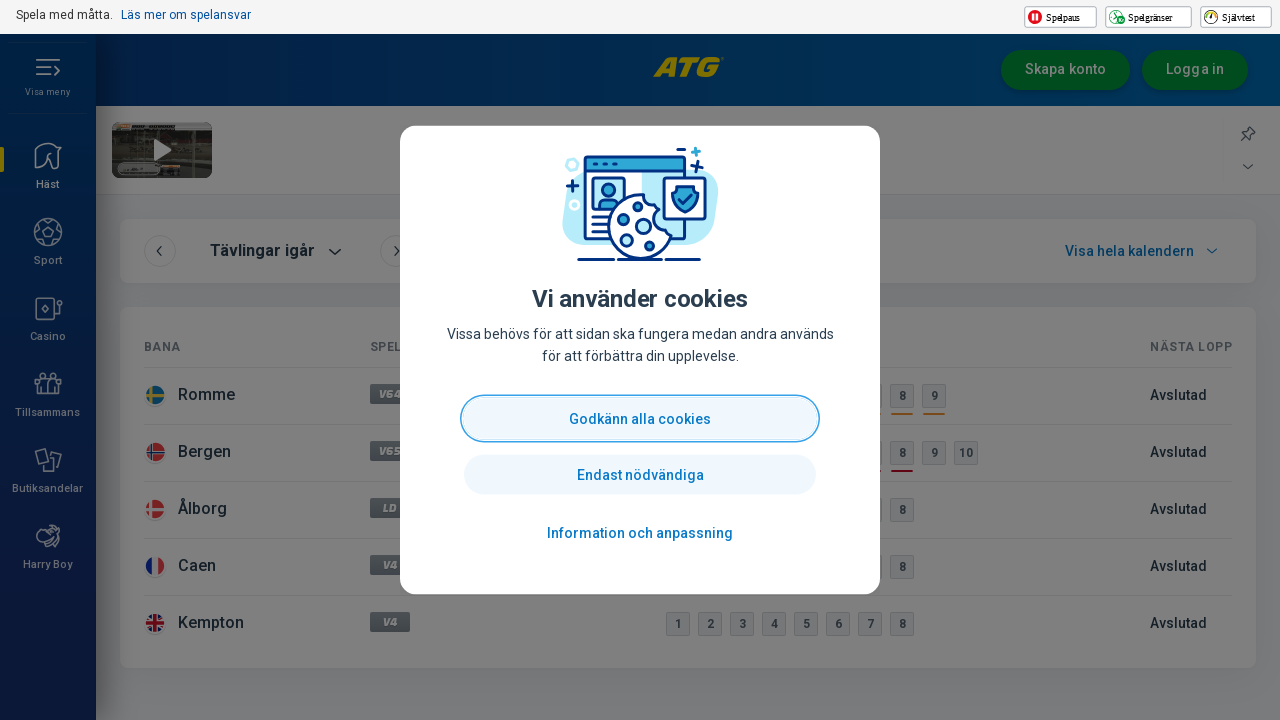

Navigated to ATG V75 horse racing betting page
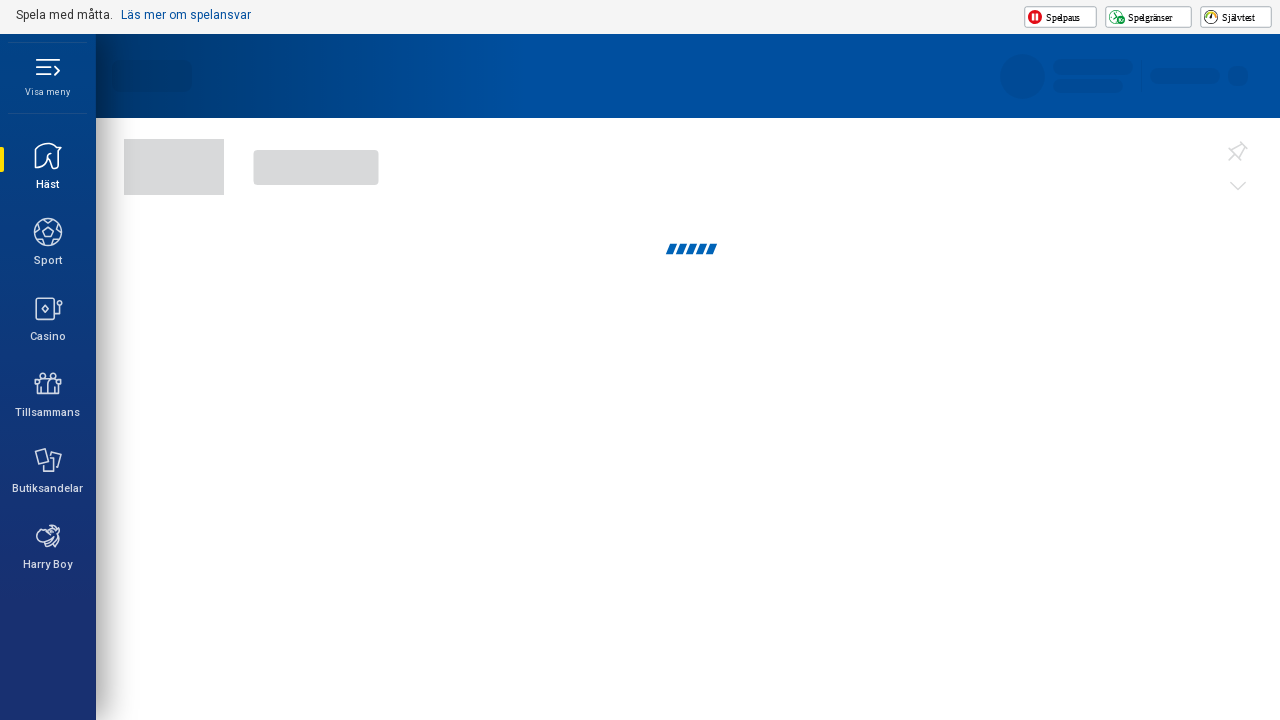

Page reached network idle state - all resources loaded
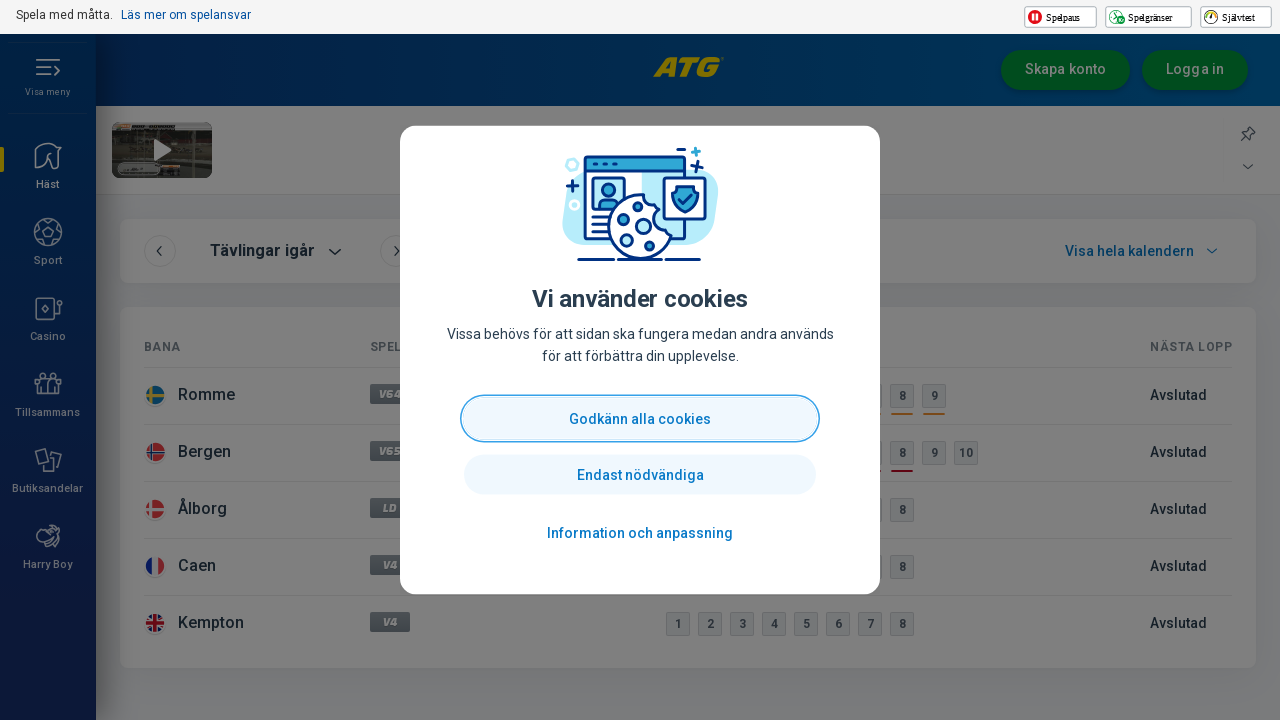

Page body content verified and fully loaded
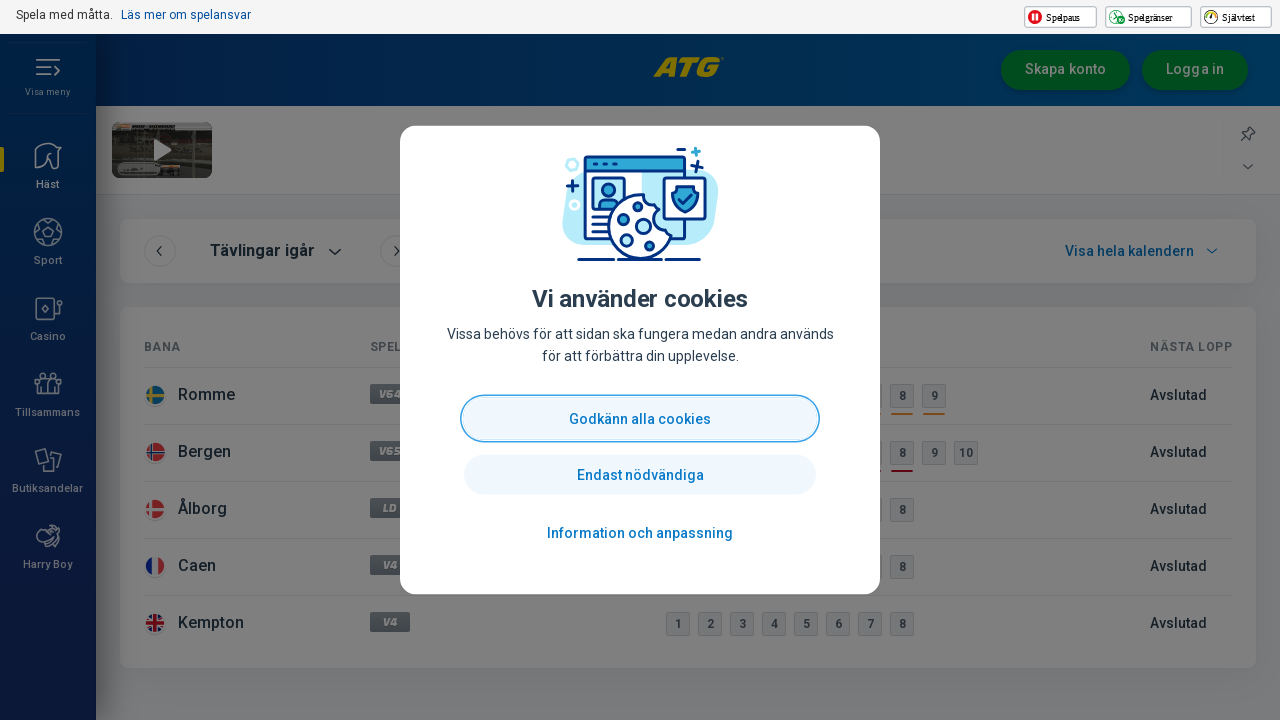

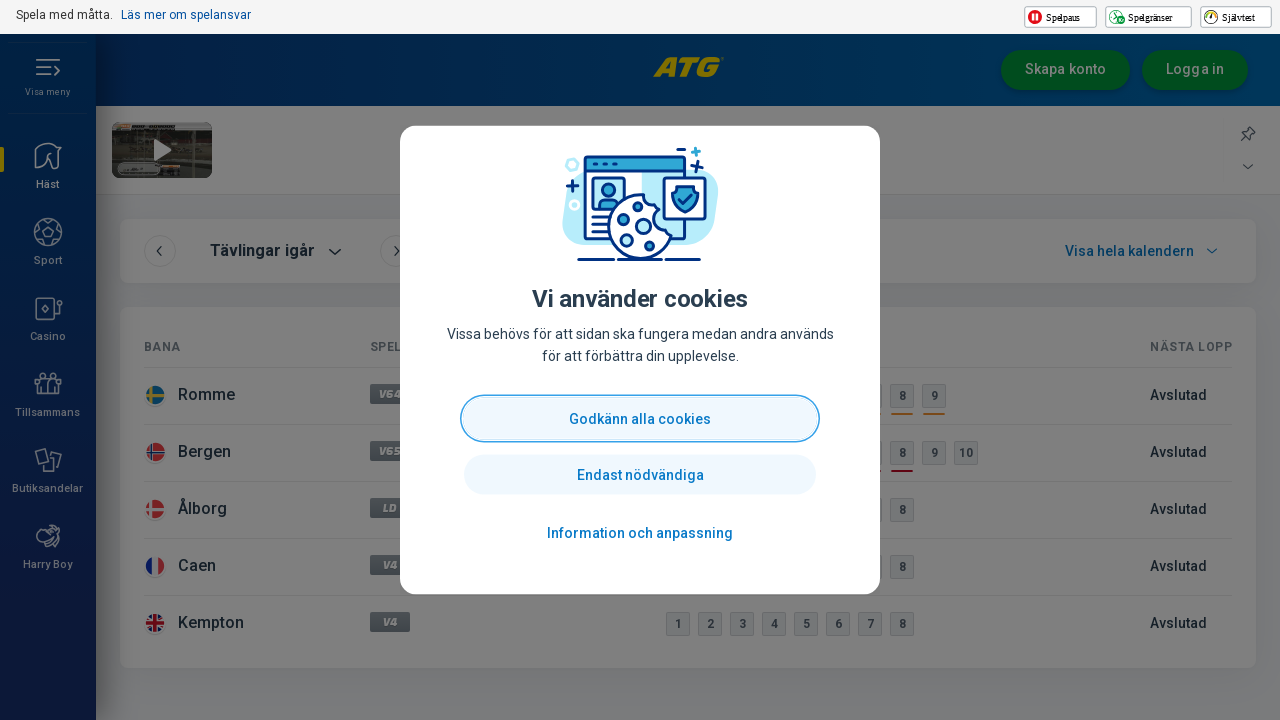